Navigates to the Florida Lottery Lotto page and verifies that the draw date and lottery numbers are displayed on the page.

Starting URL: http://flalottery.com/lotto

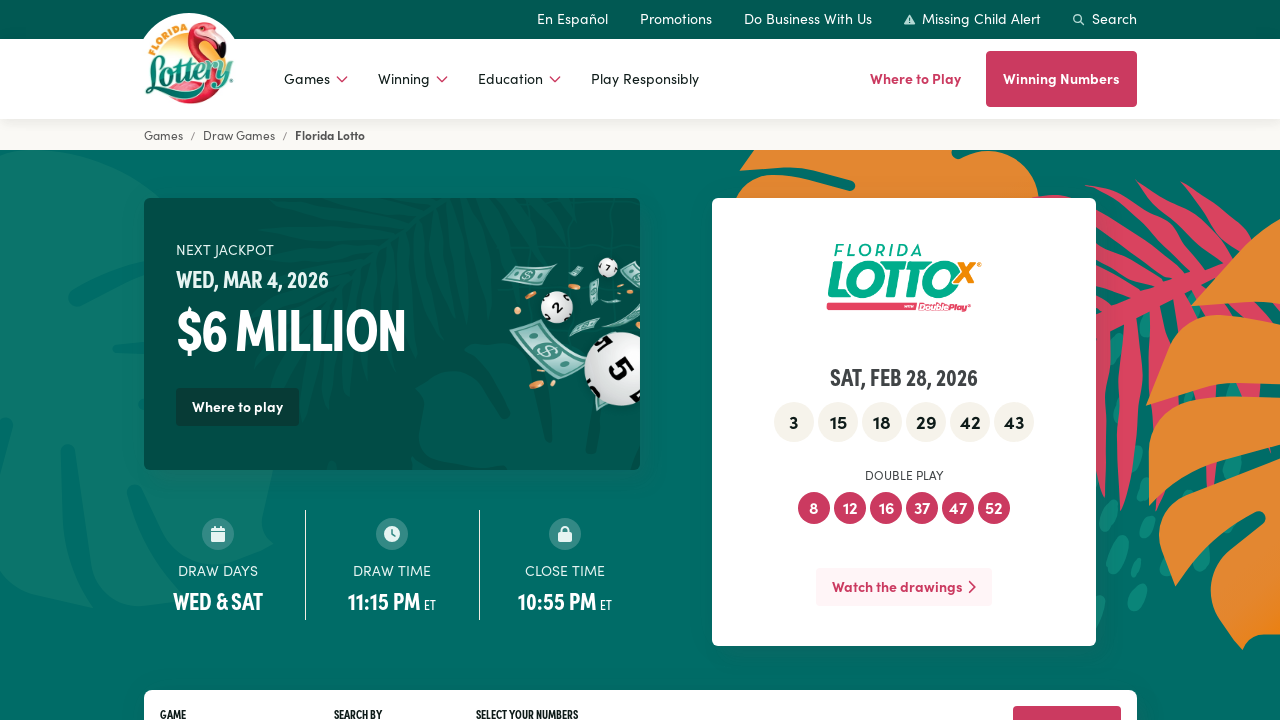

Navigated to Florida Lottery Lotto page
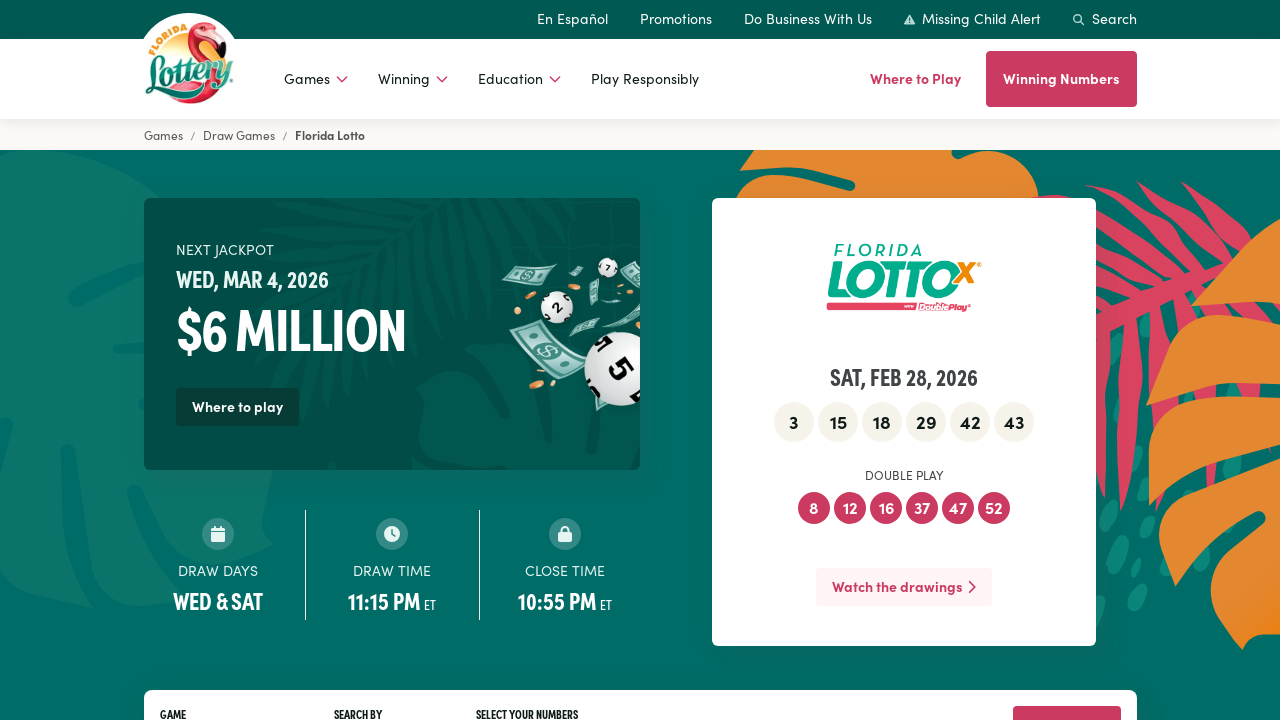

Draw date element is now visible on the page
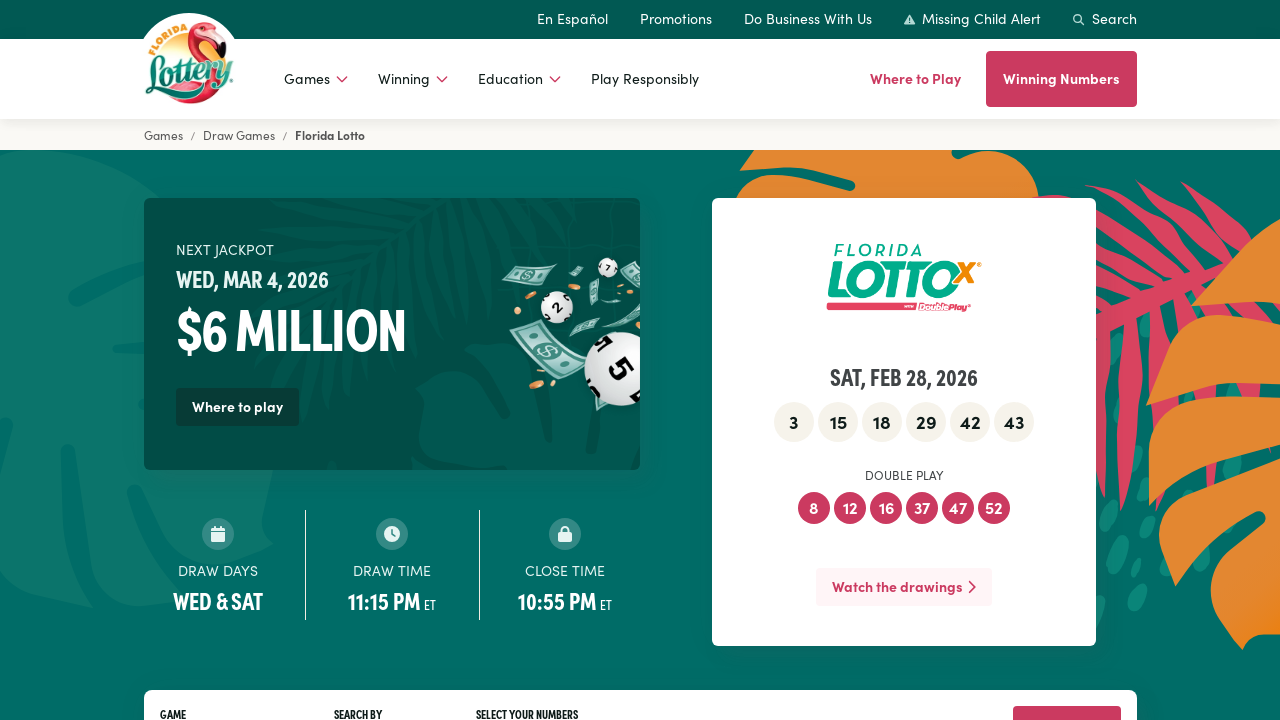

Lottery number elements have loaded
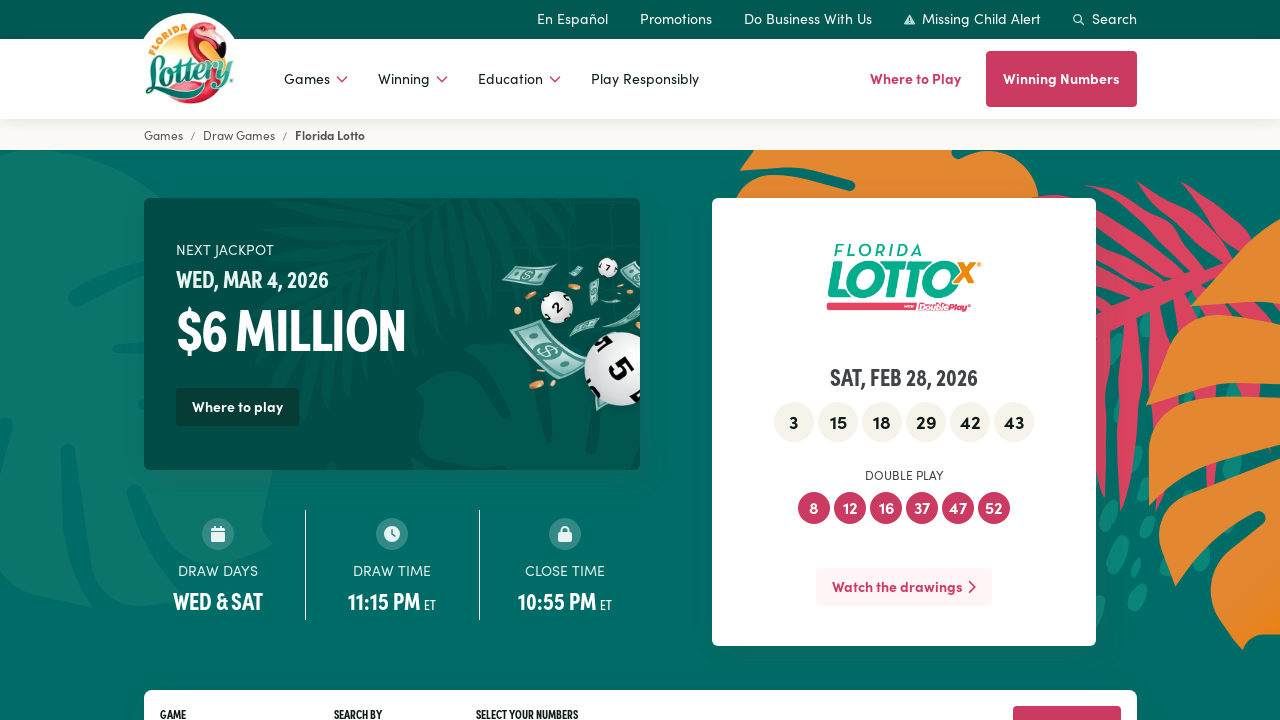

Retrieved 72 lottery numbers from the page
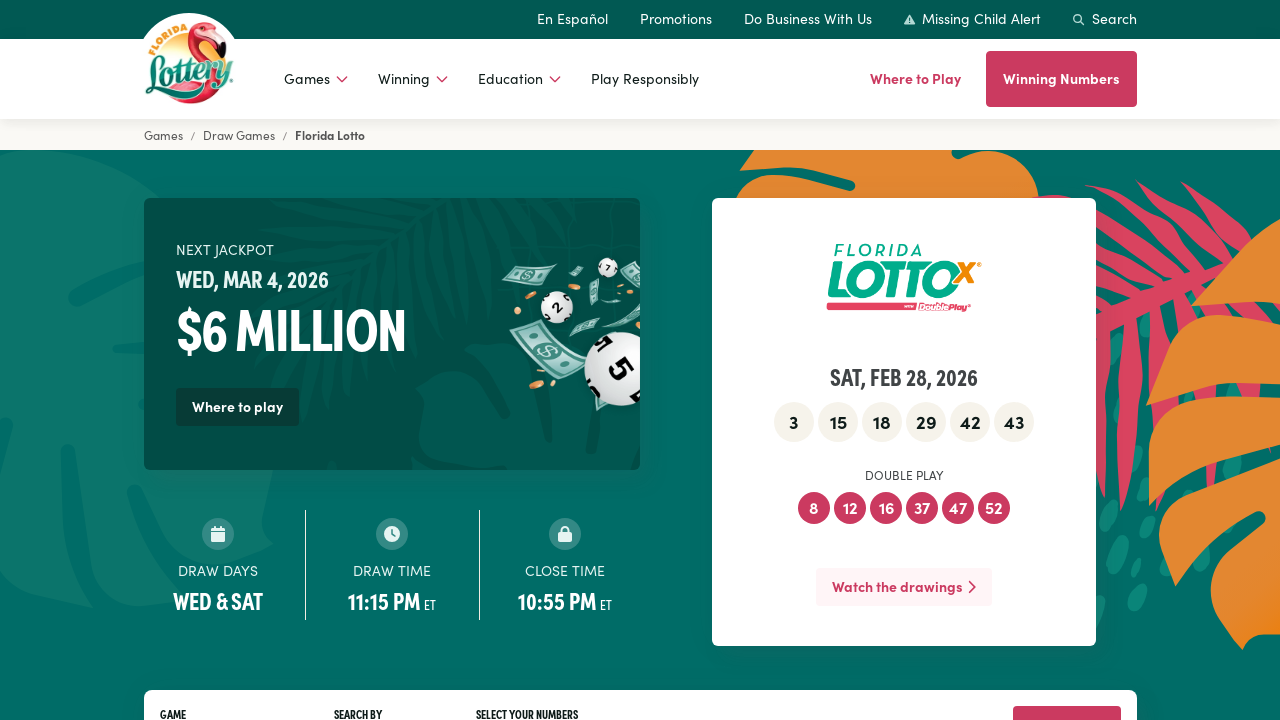

Verified that at least 6 lottery numbers are displayed
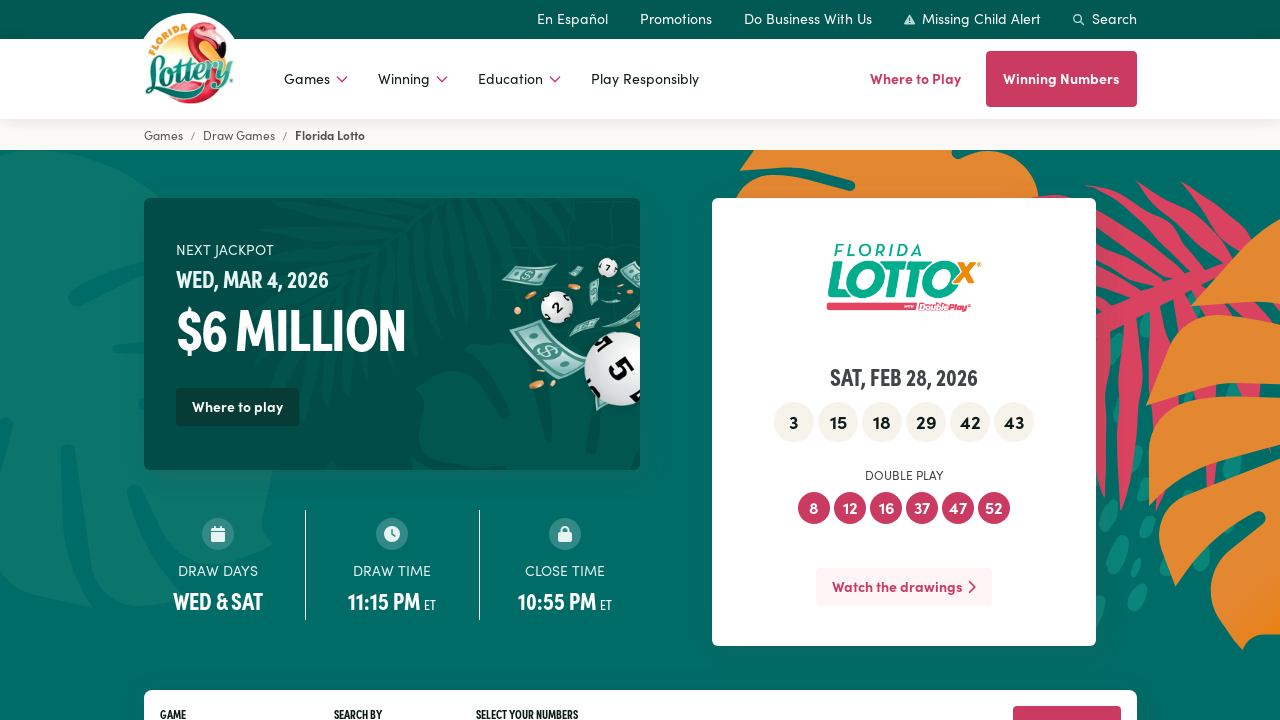

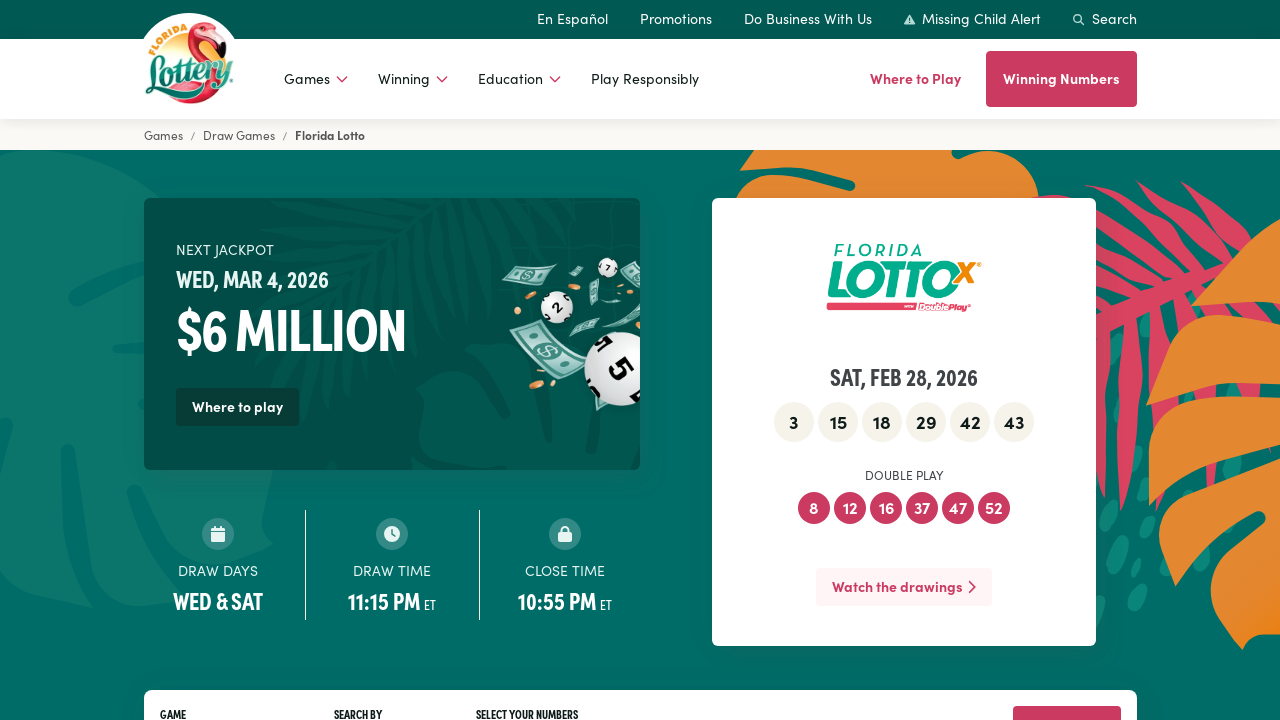